Tests hover functionality by moving mouse over three user avatars, verifying the displayed username text appears on hover, clicking the "View Profile" link for each user, and navigating back to repeat for all users.

Starting URL: http://the-internet.herokuapp.com/hovers

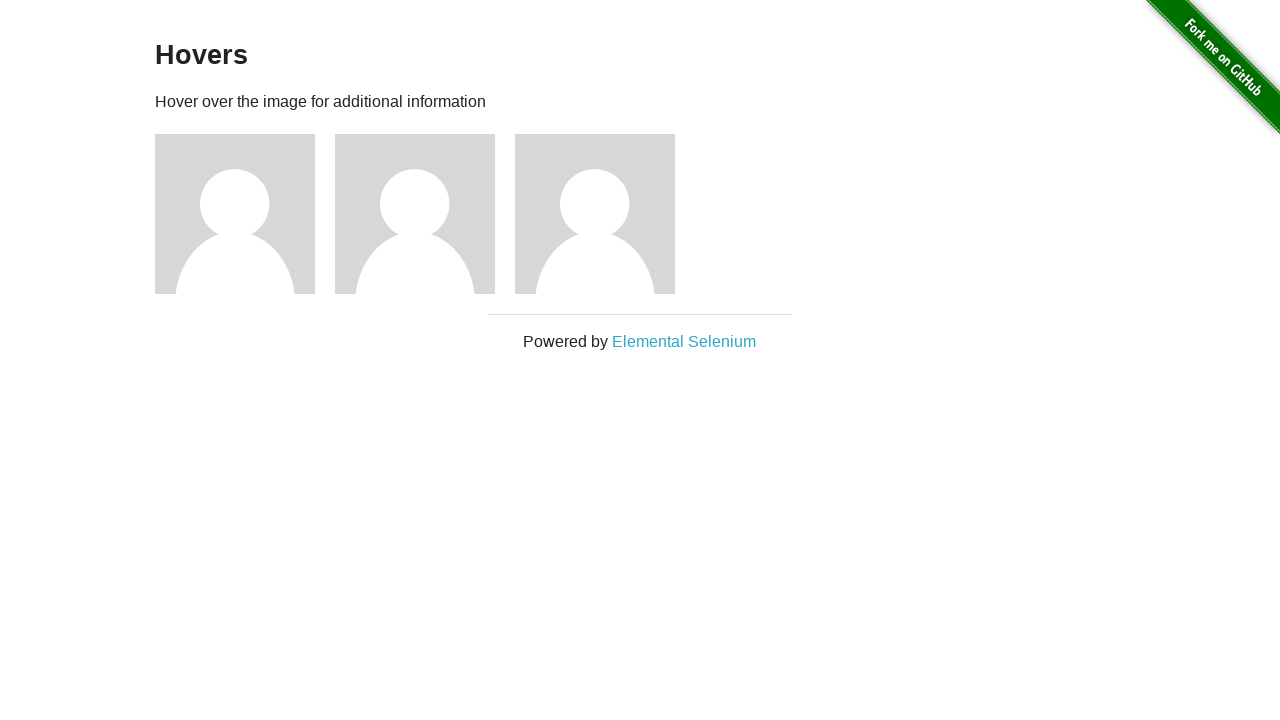

Hovered over first user avatar at (235, 214) on xpath=//img[@alt='User Avatar'] >> nth=0
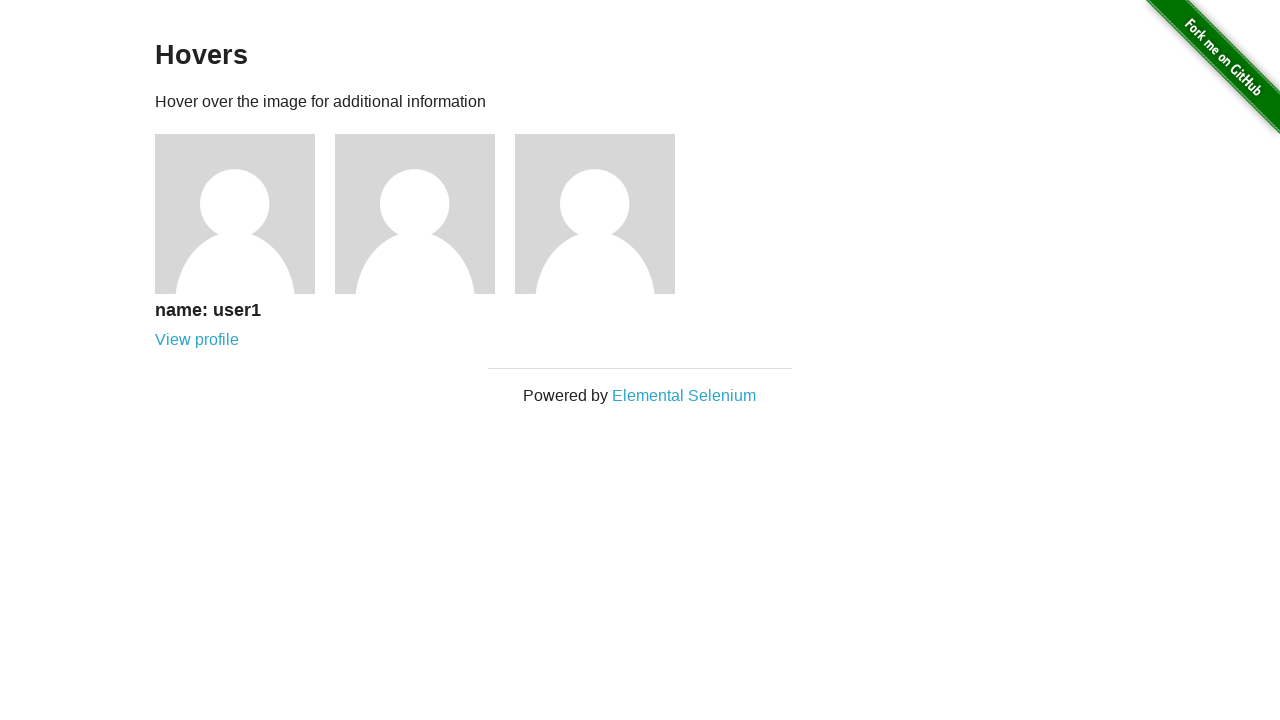

First user name 'user1' appeared on hover
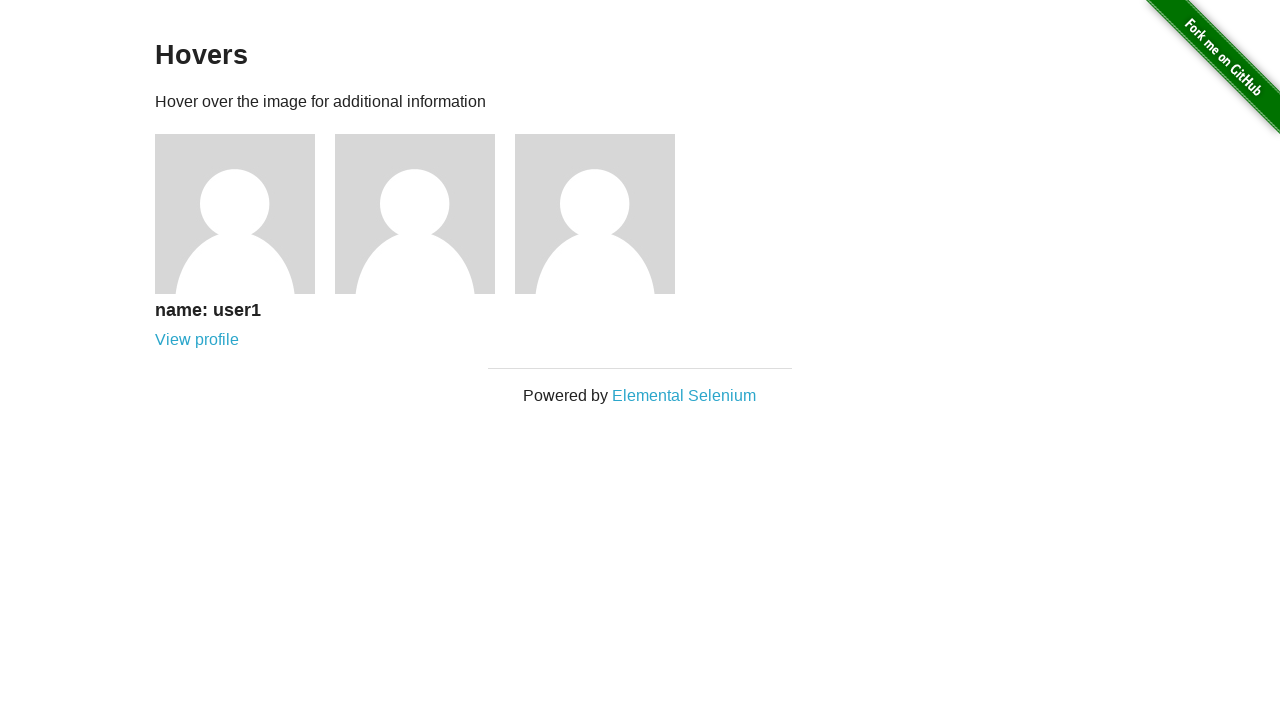

Clicked 'View Profile' link for user1 at (197, 340) on a[href='/users/1']
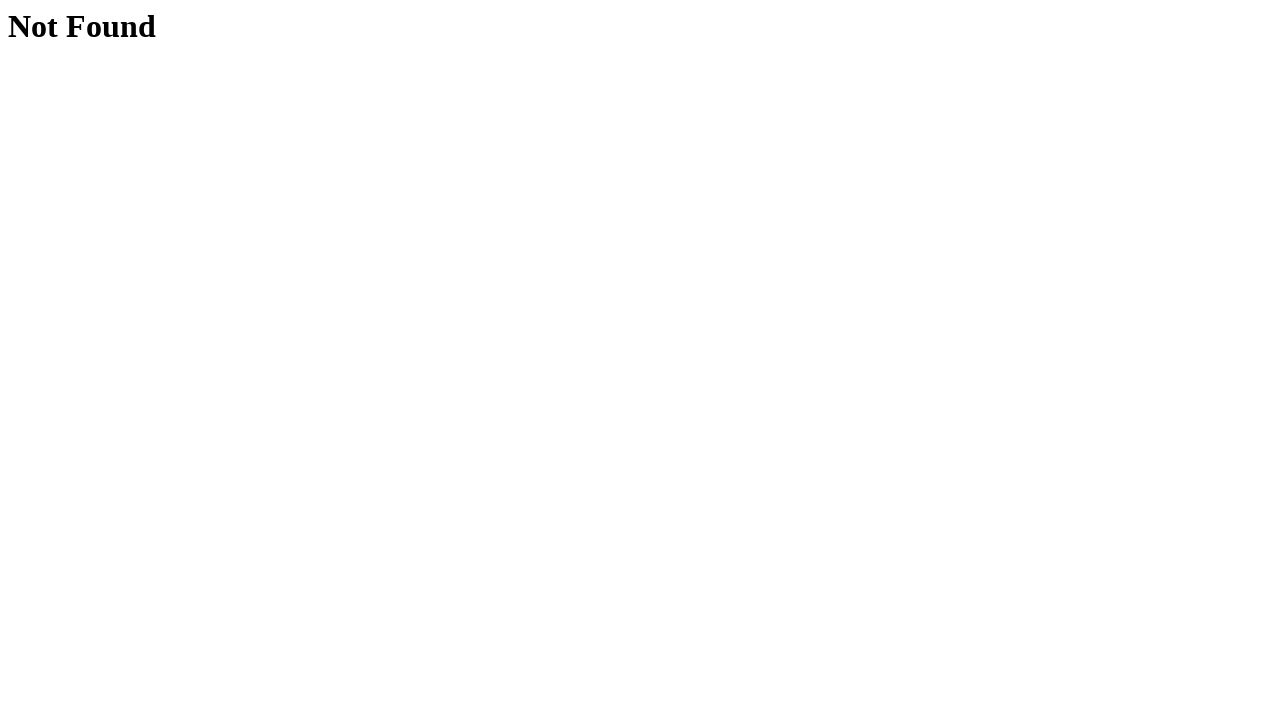

Not Found page loaded for user1
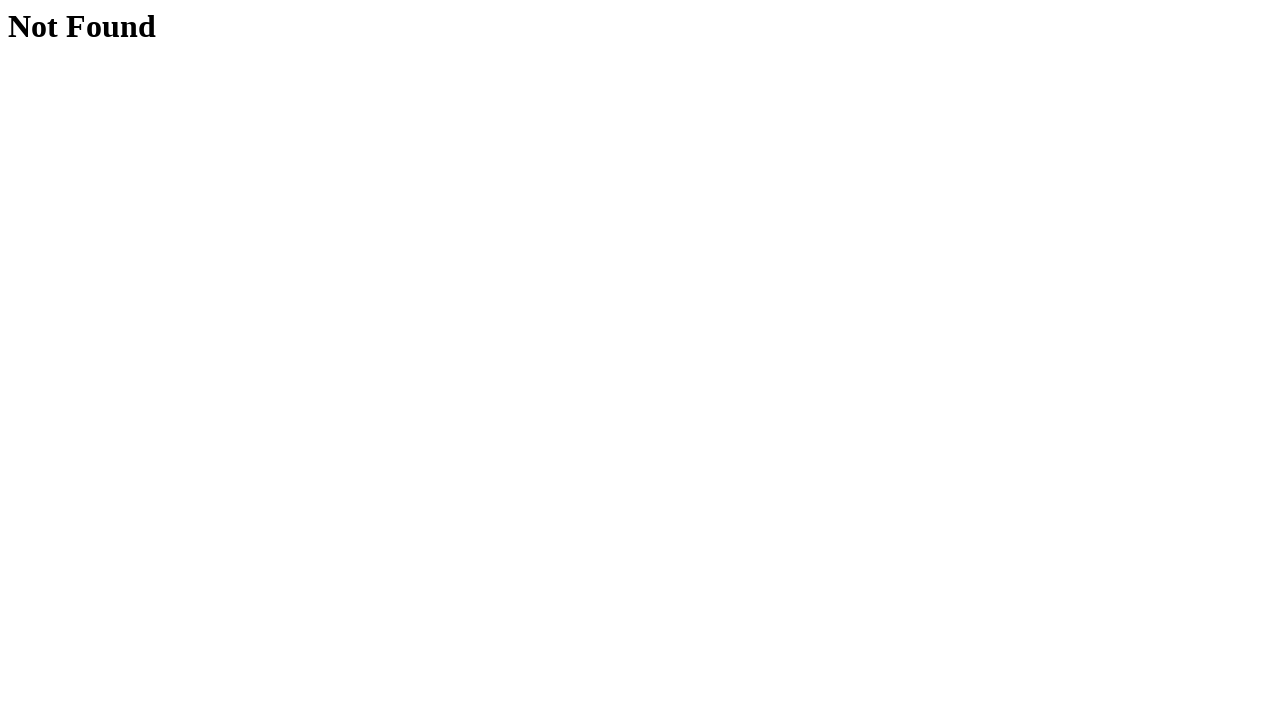

Navigated back to hovers page after user1
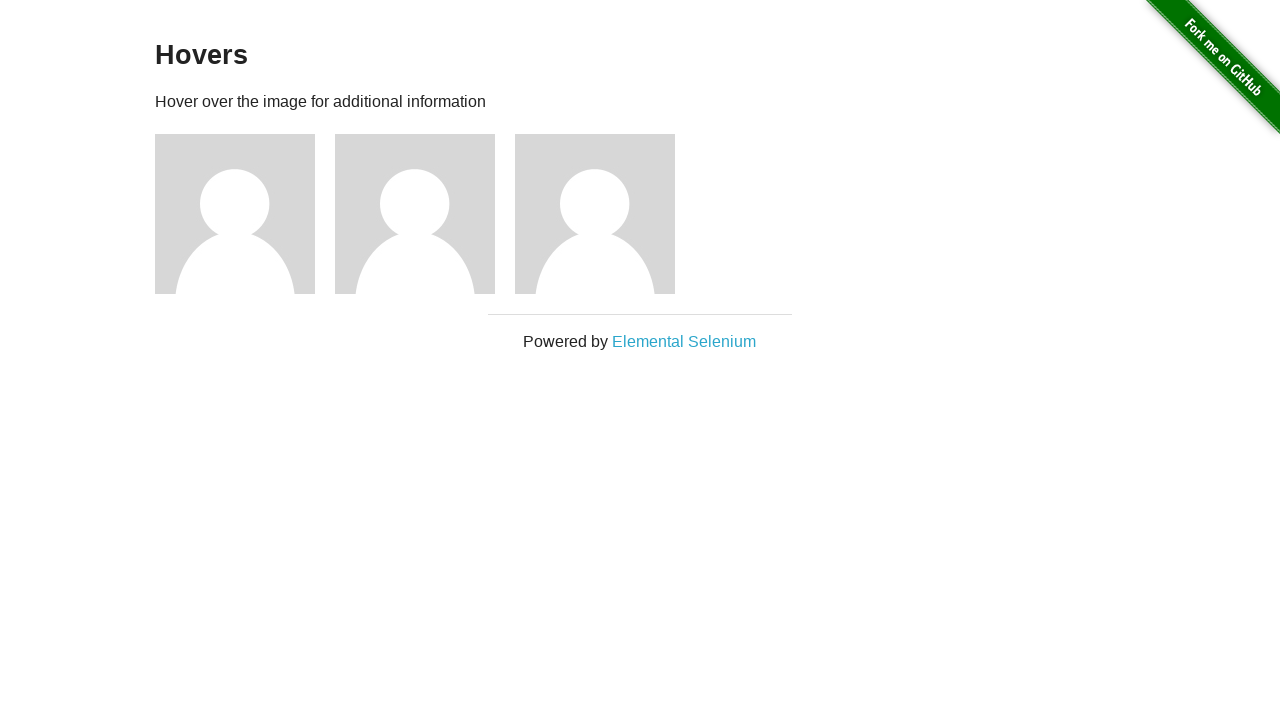

Hovered over second user avatar at (415, 214) on xpath=//img[@alt='User Avatar'] >> nth=1
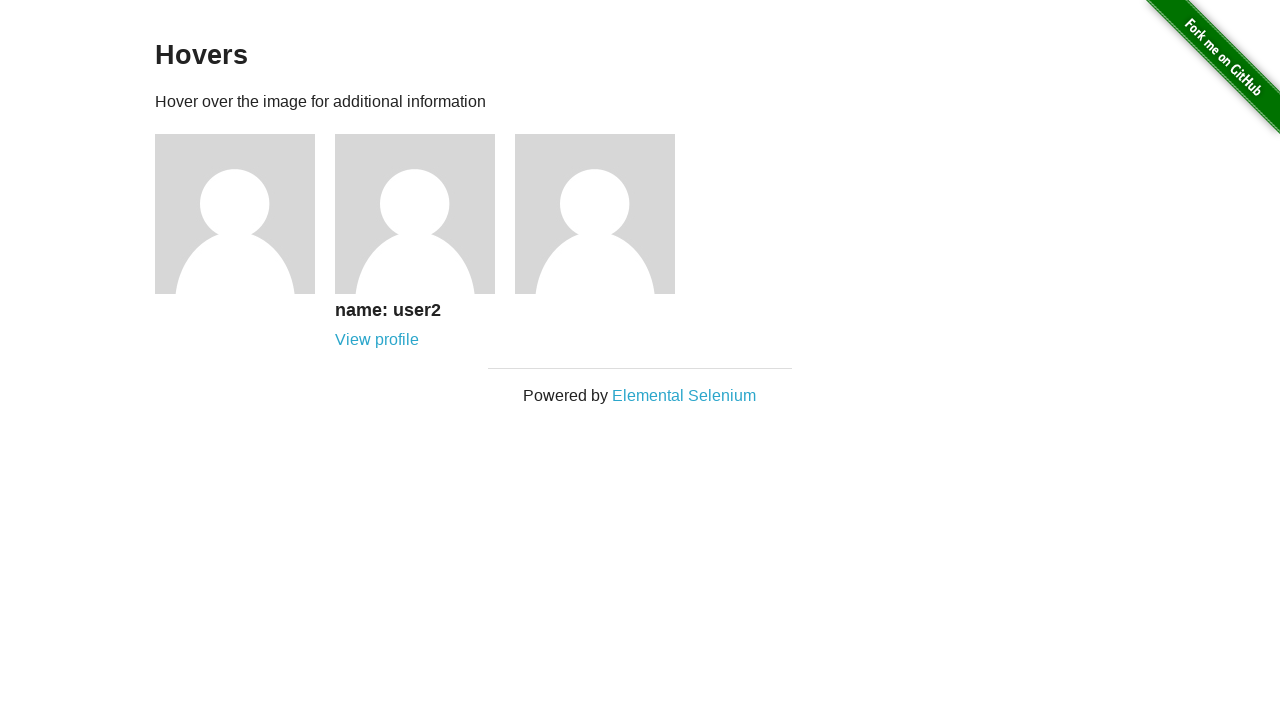

Second user name 'user2' appeared on hover
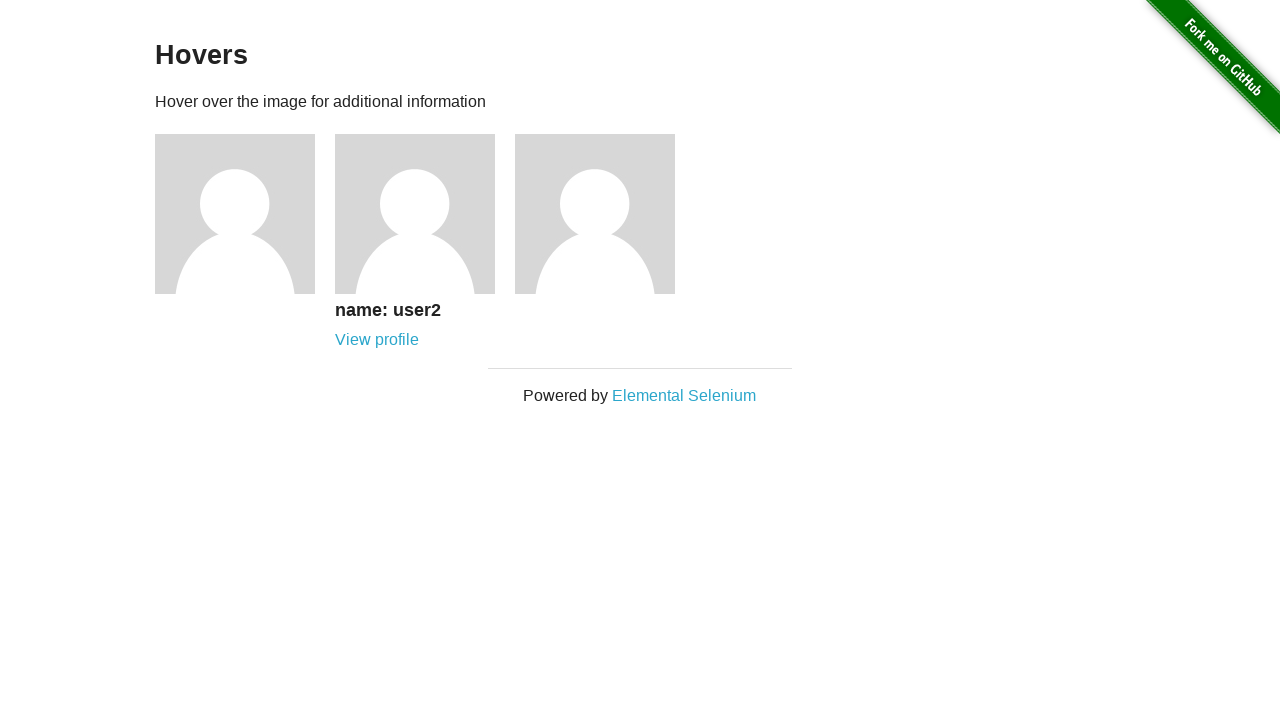

Clicked 'View Profile' link for user2 at (377, 340) on a[href='/users/2']
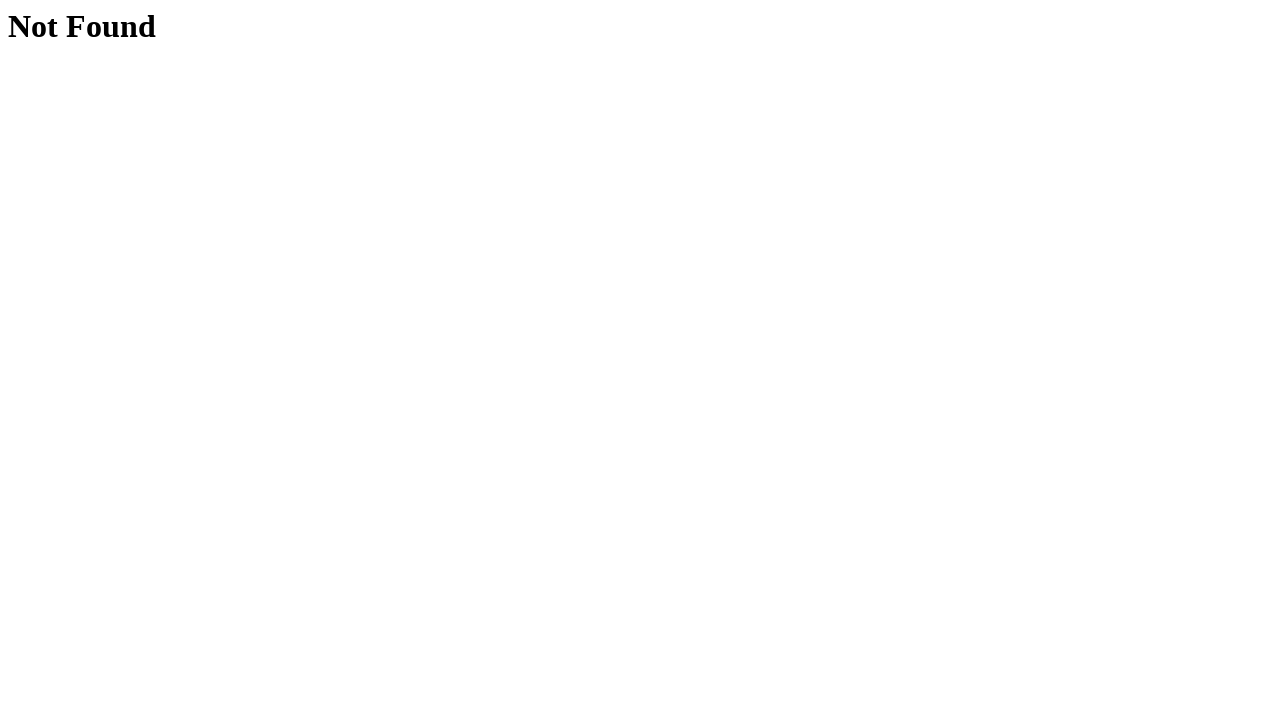

Not Found page loaded for user2
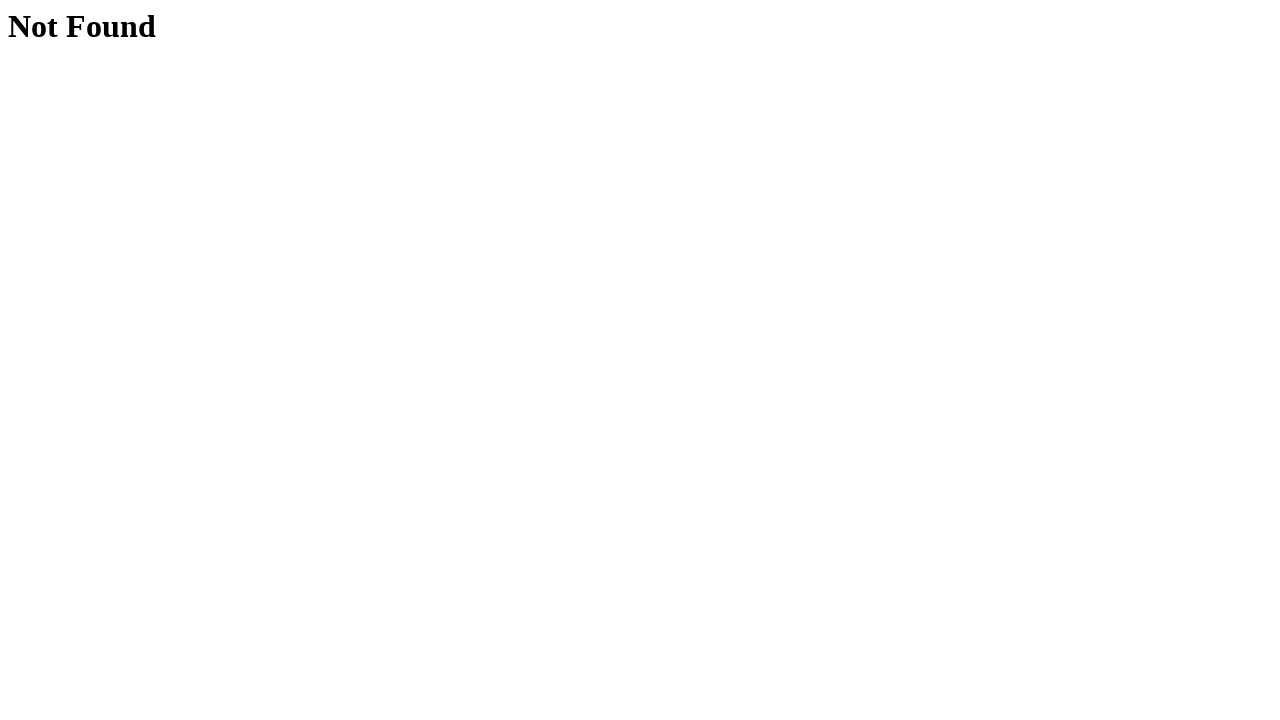

Navigated back to hovers page after user2
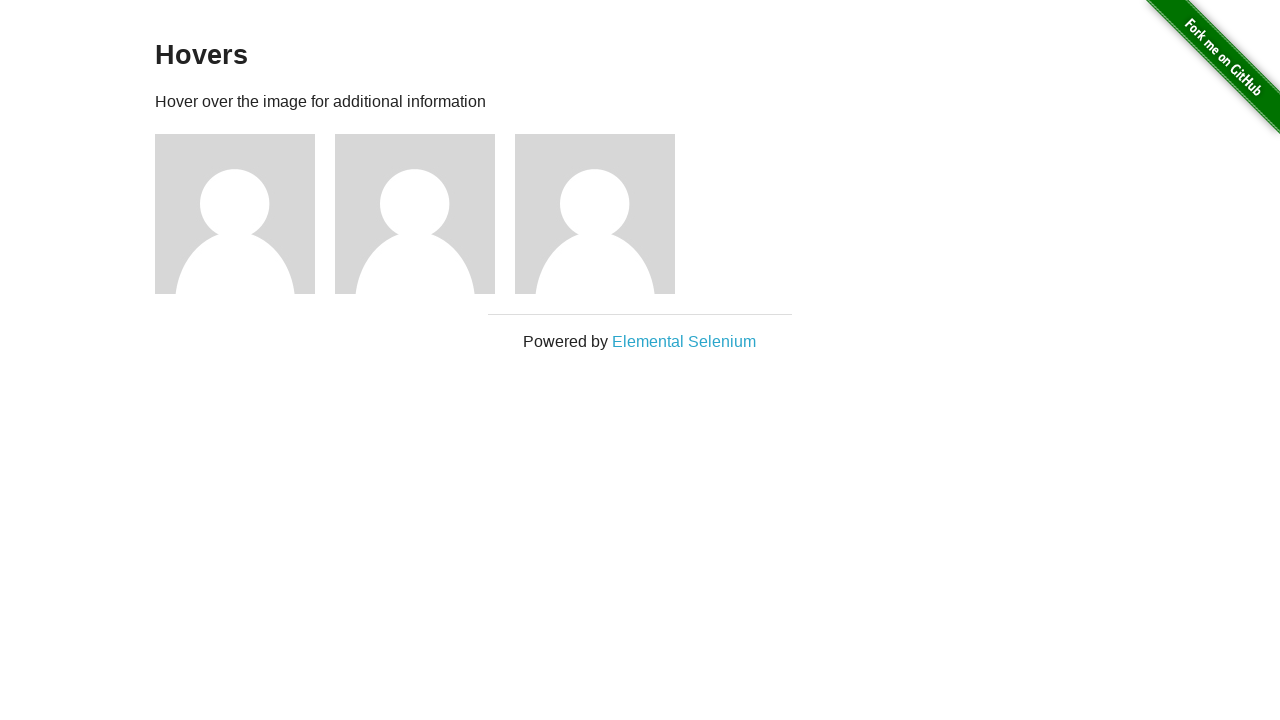

Hovered over third user avatar at (595, 214) on xpath=//img[@alt='User Avatar'] >> nth=2
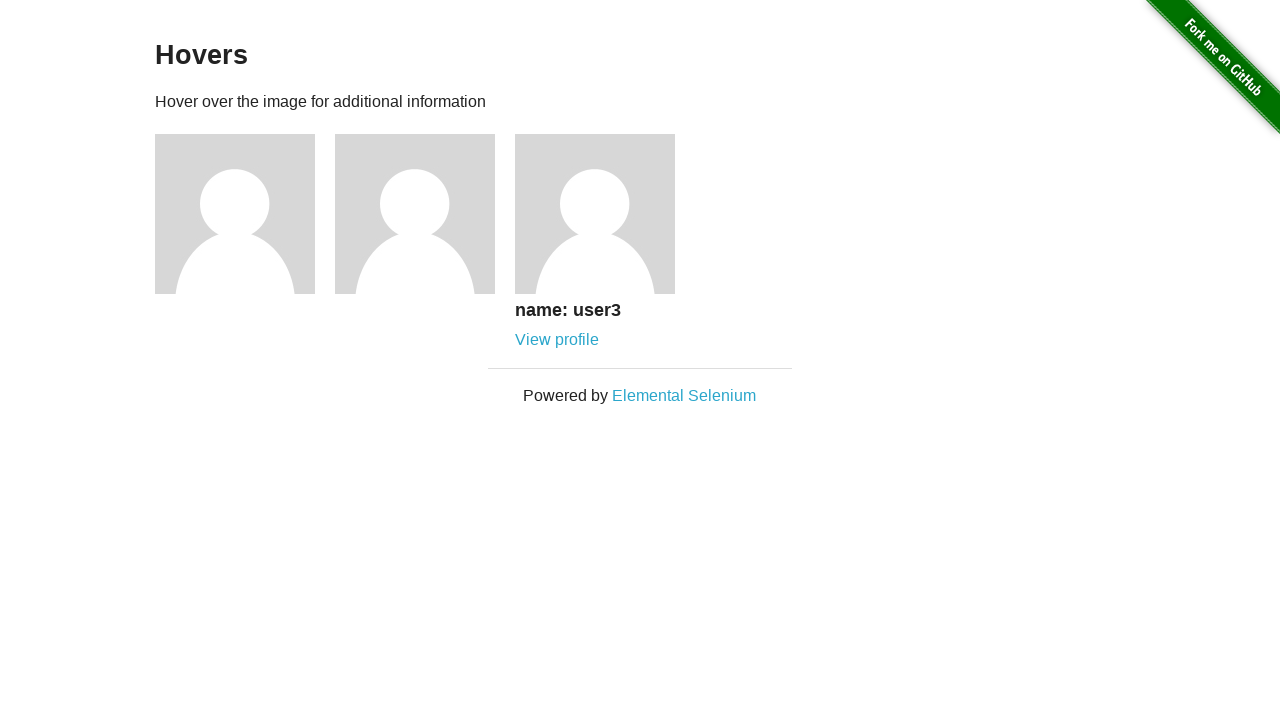

Third user name 'user3' appeared on hover
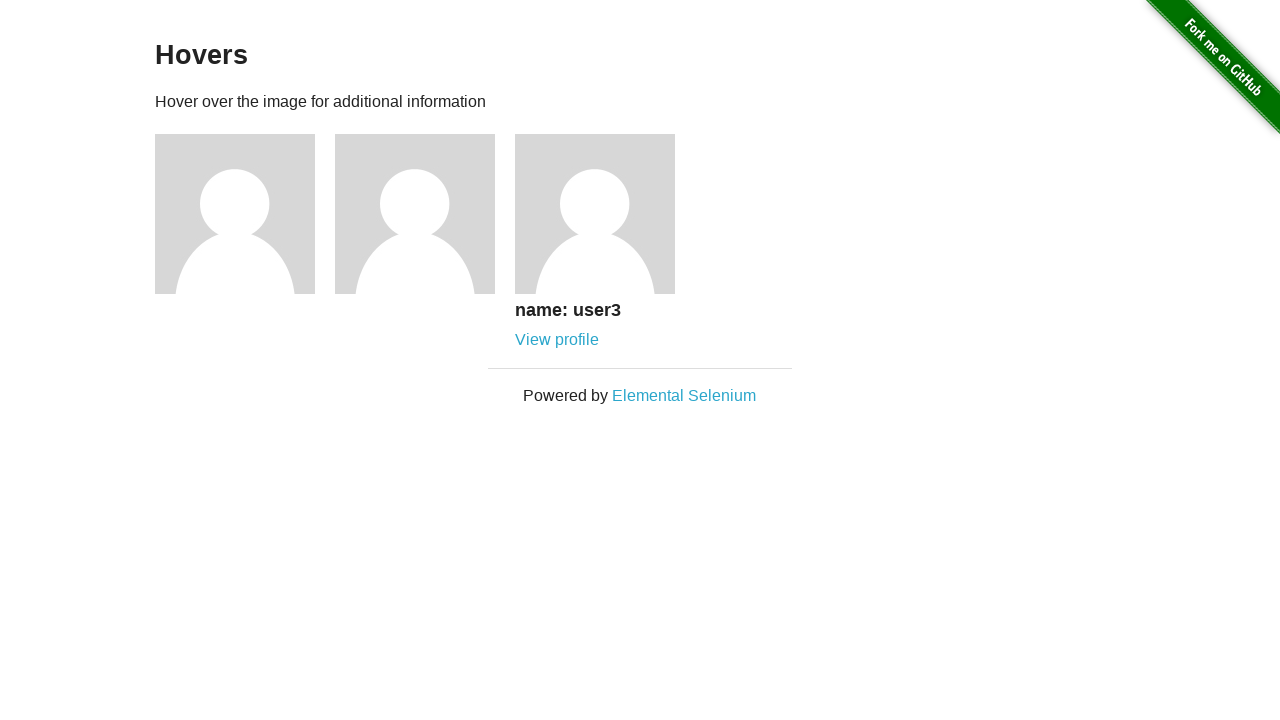

Clicked 'View Profile' link for user3 at (557, 340) on a[href='/users/3']
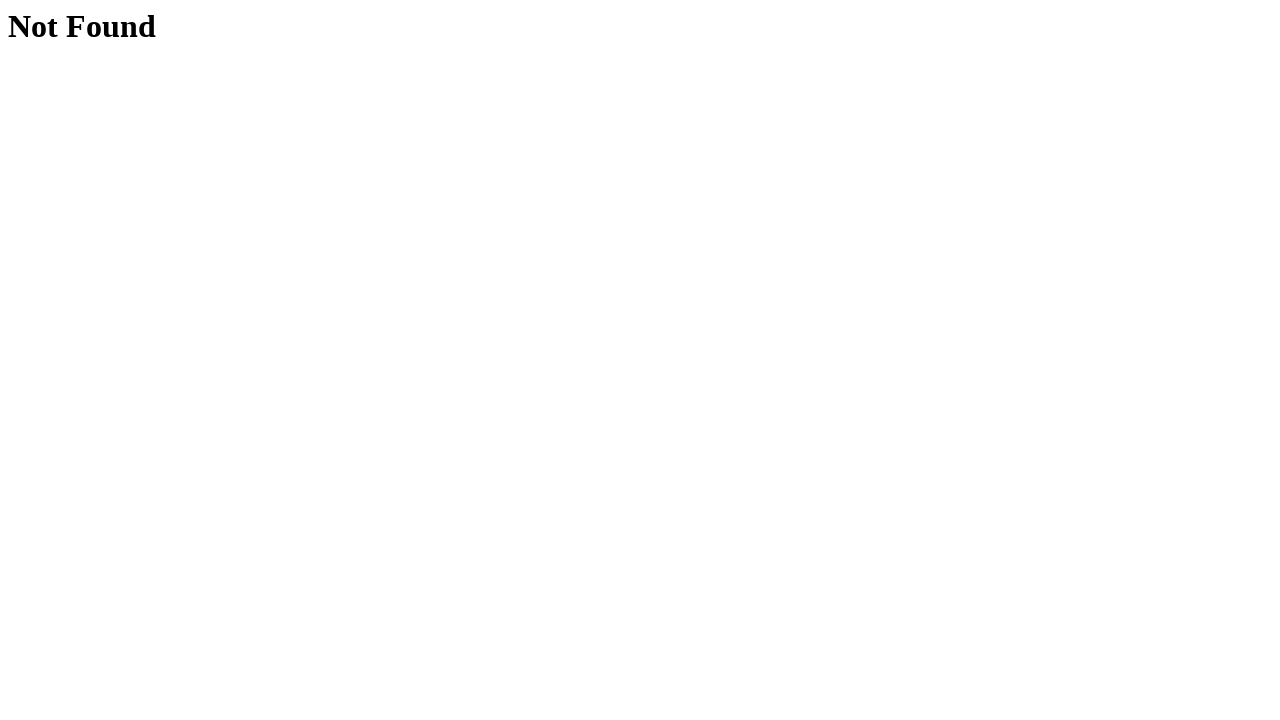

Not Found page loaded for user3
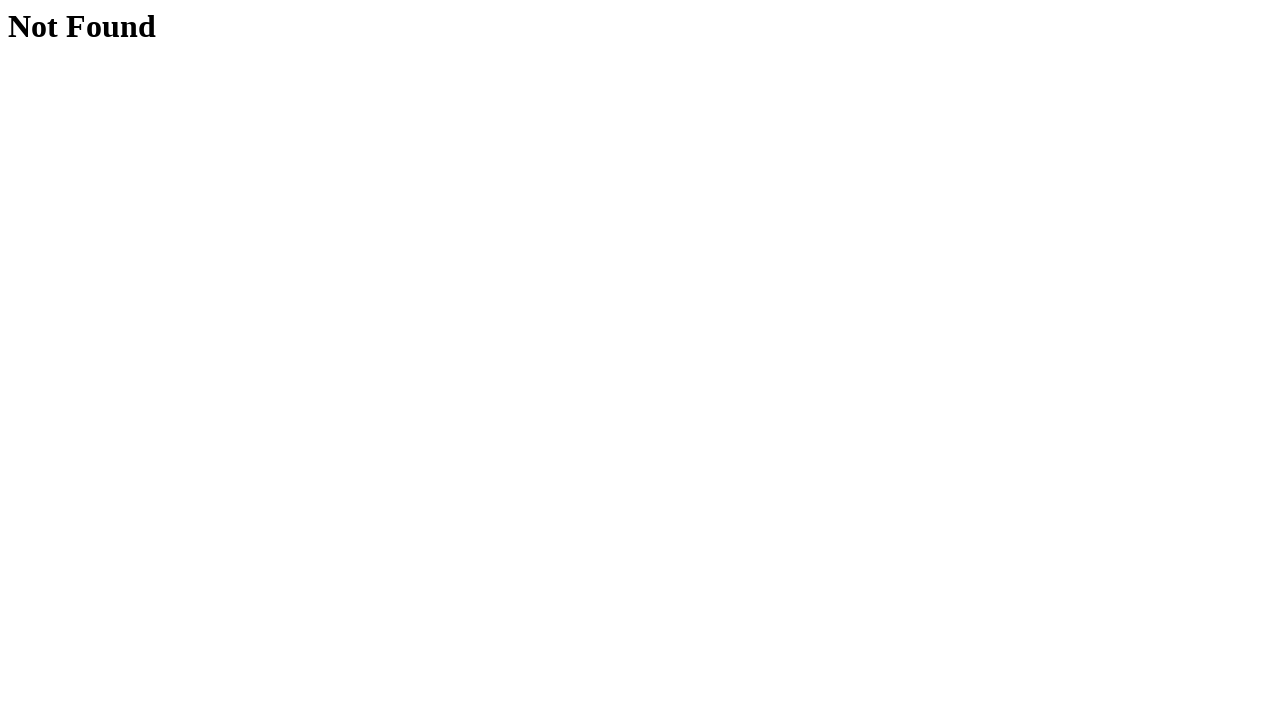

Navigated back to hovers page after user3
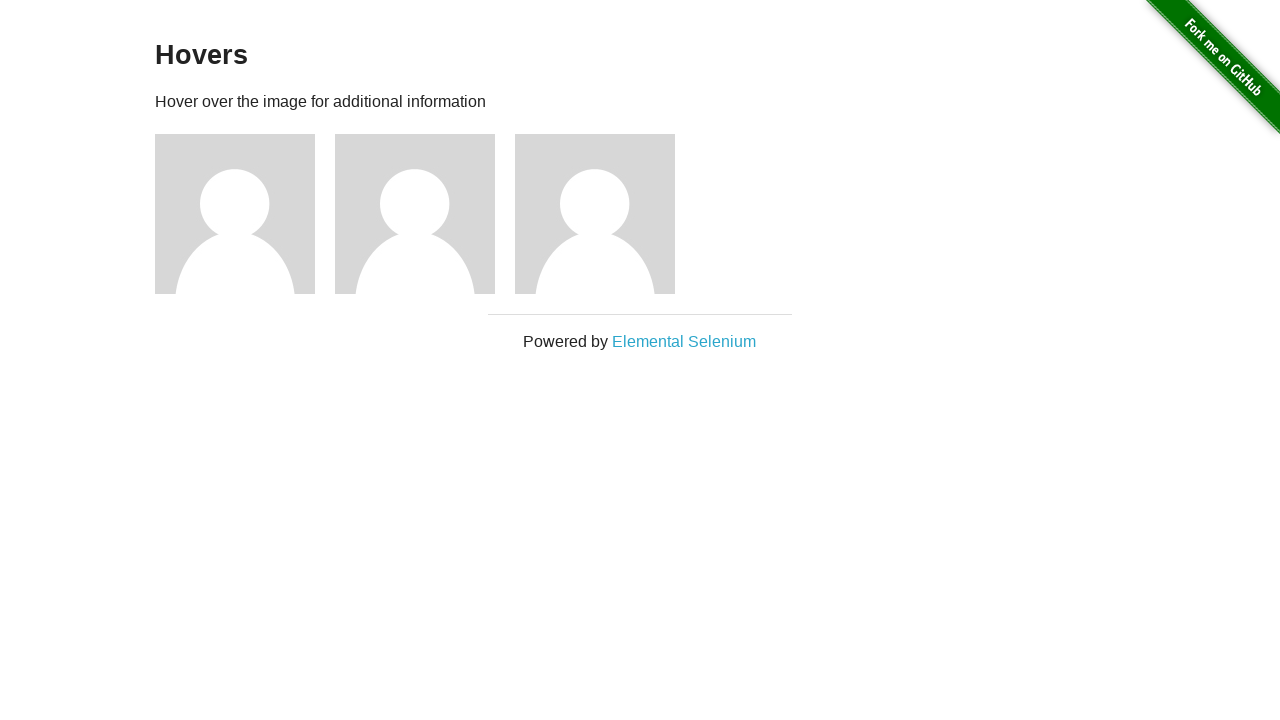

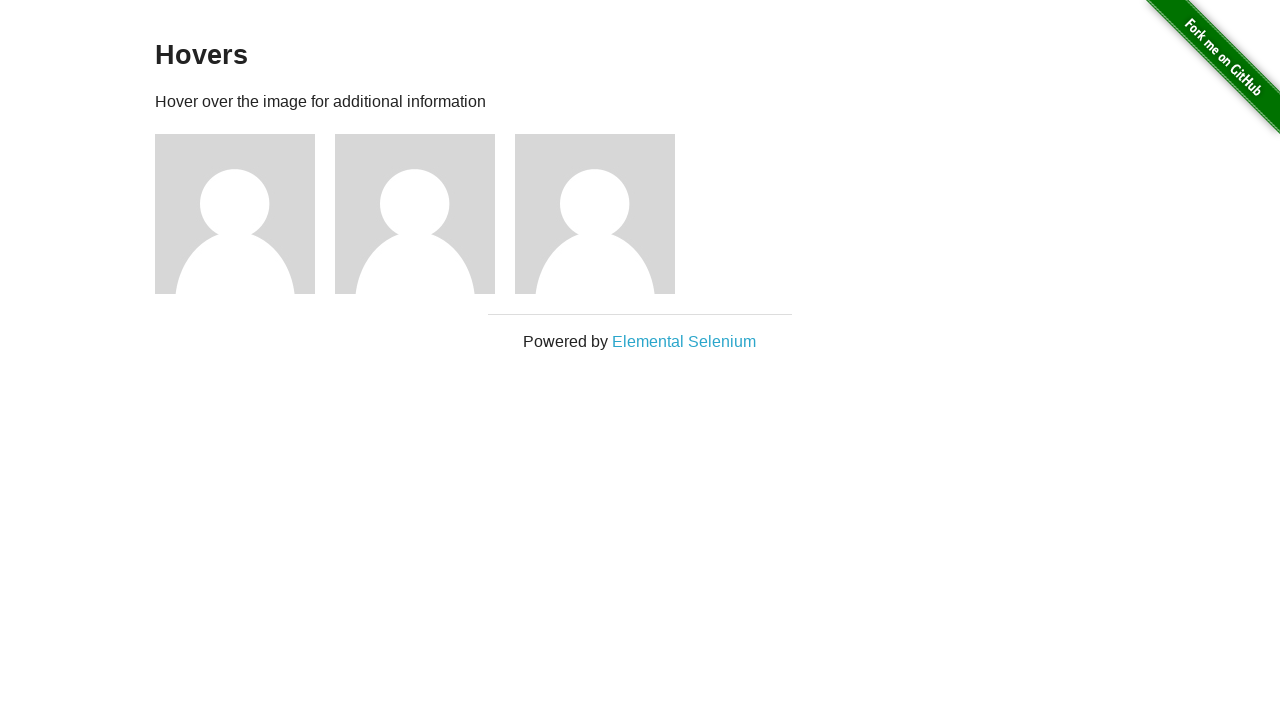